Tests mouse hover functionality by hovering over an element to reveal a dropdown menu and then clicking on the "Reload" option

Starting URL: https://rahulshettyacademy.com/AutomationPractice

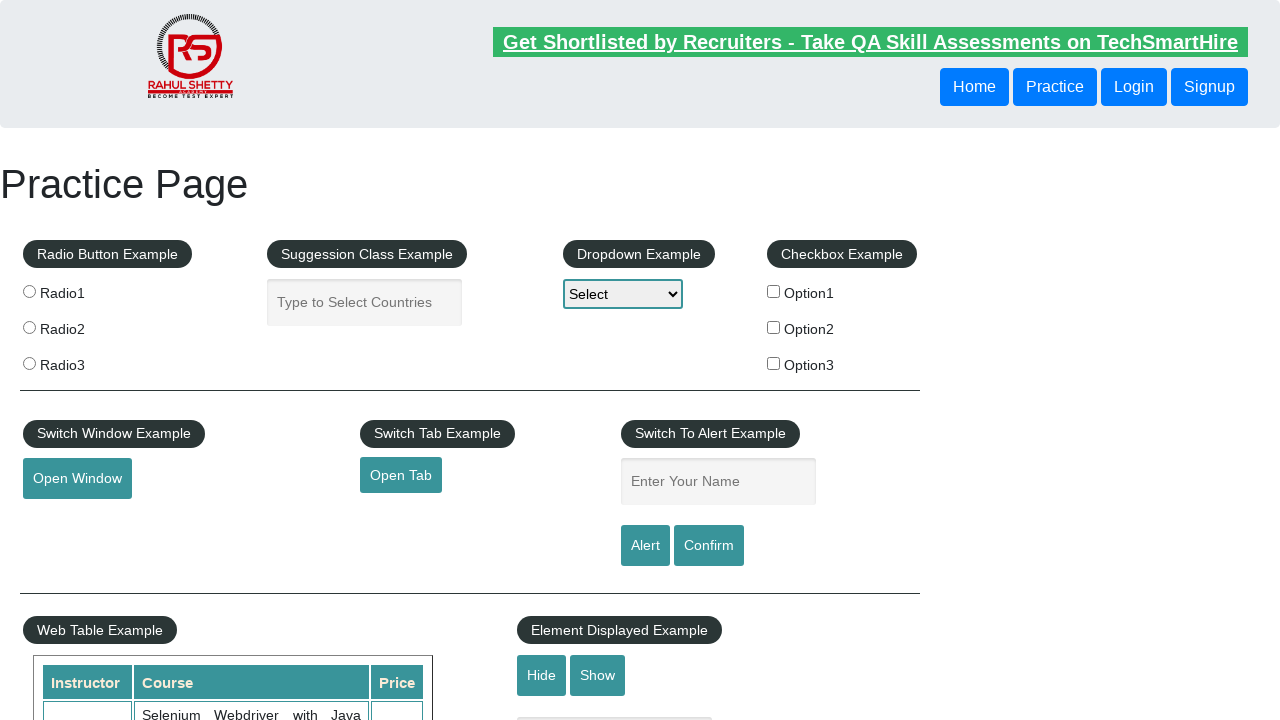

Hovered over mouse hover element to reveal dropdown menu at (83, 361) on #mousehover
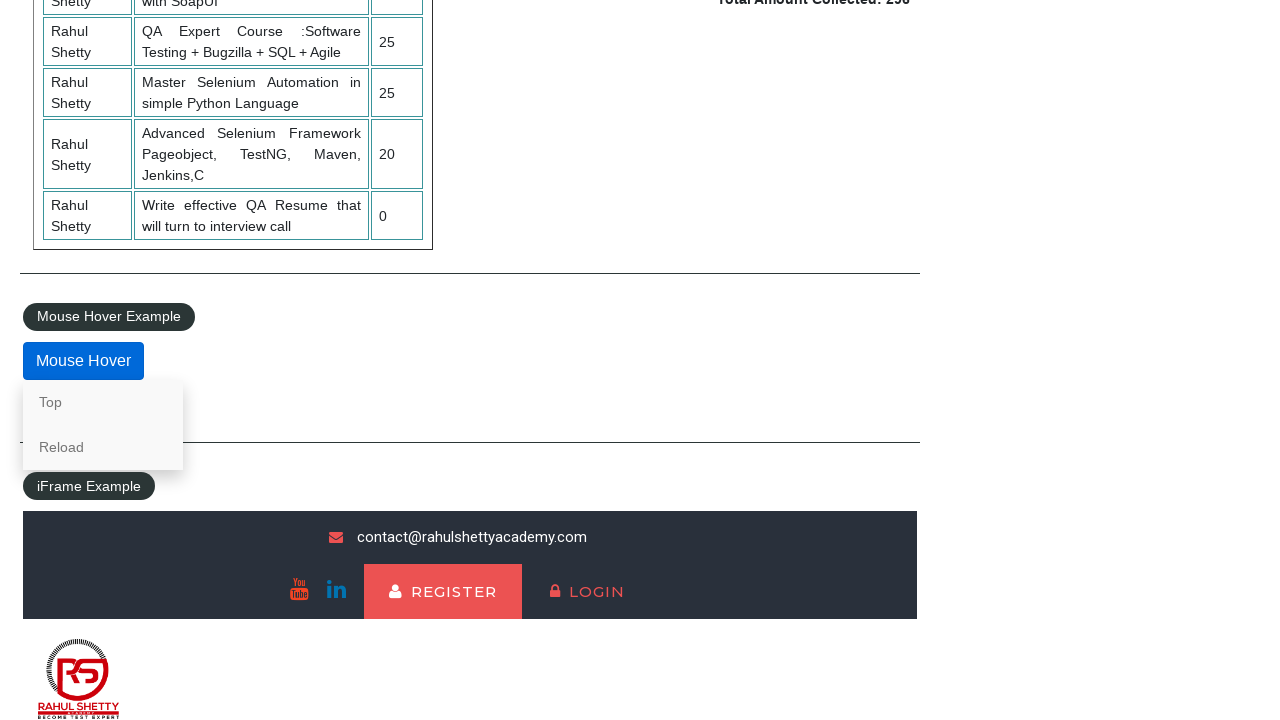

Clicked on the 'Reload' option from dropdown menu at (103, 447) on a:text('Reload')
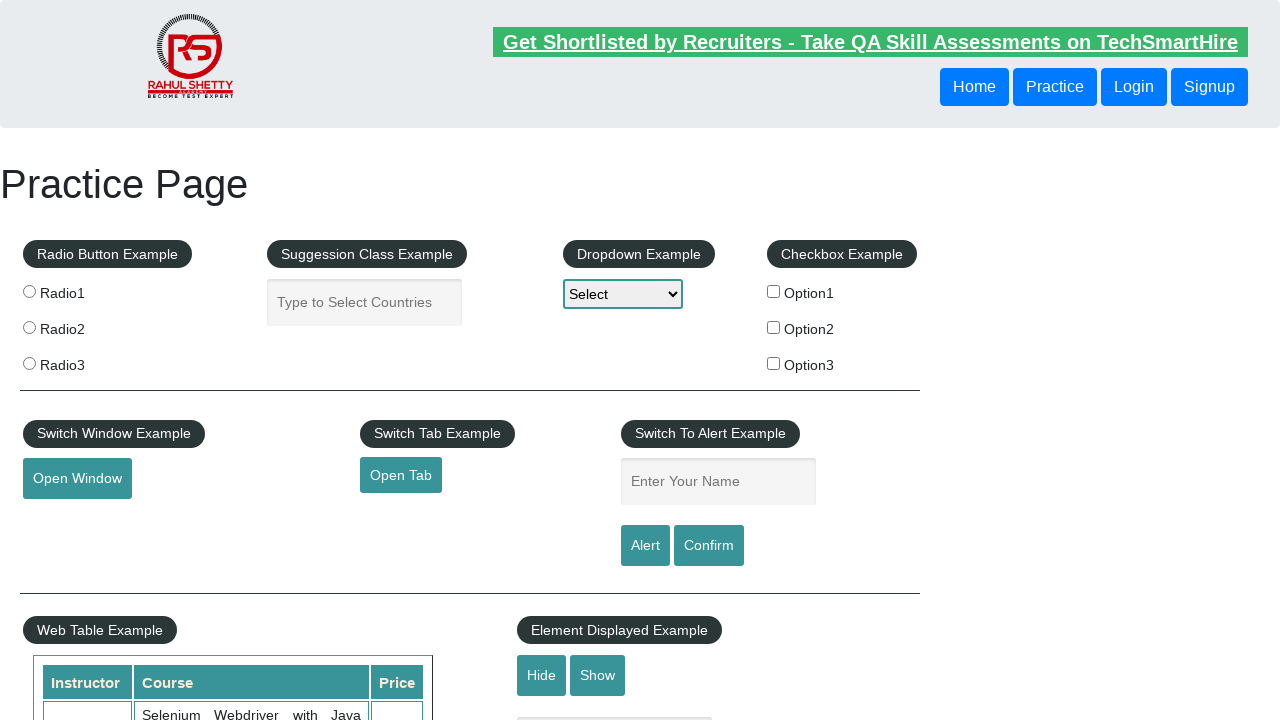

Waited 1000ms for page to process the action
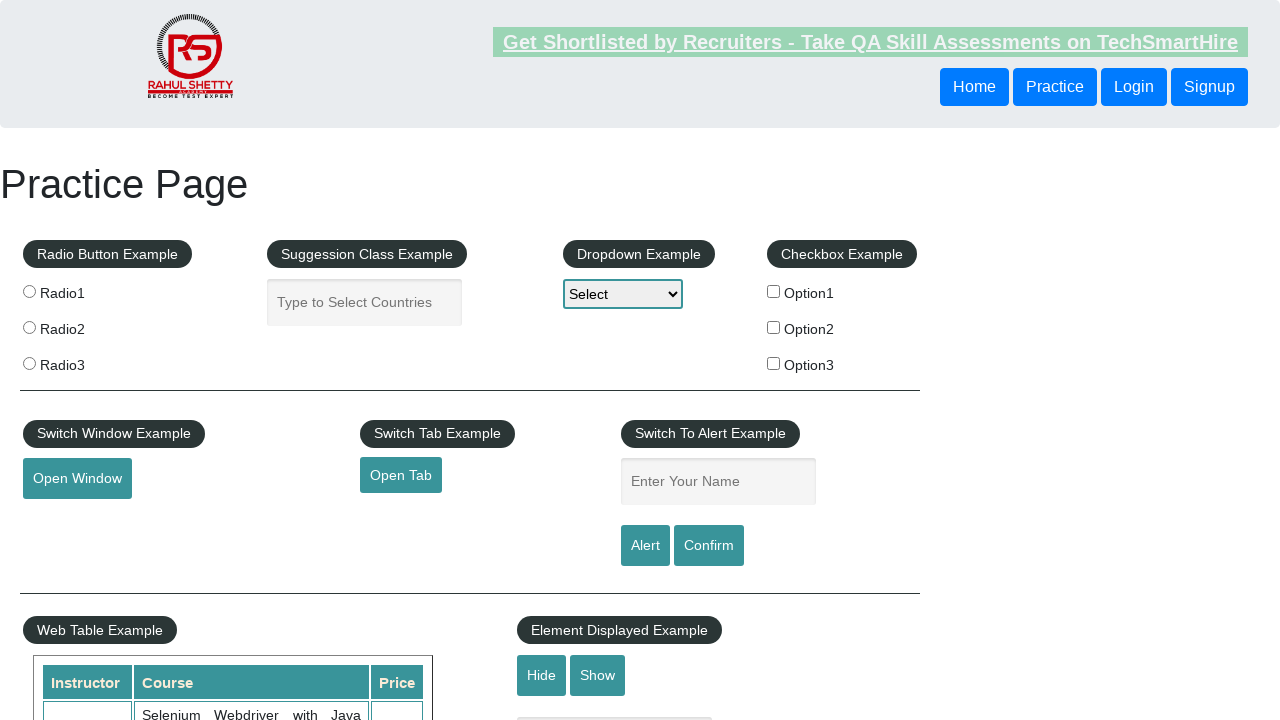

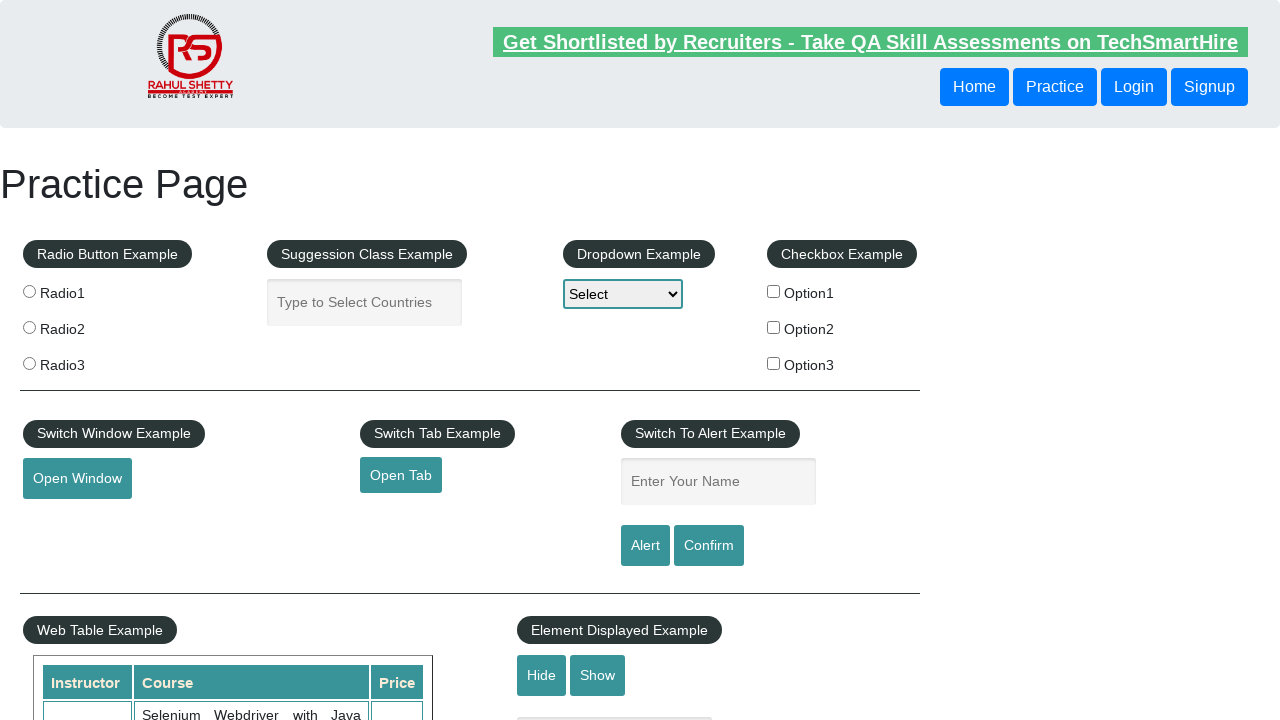